Calculates postage price for international postcards and validates the total cost

Starting URL: https://www.usps.com

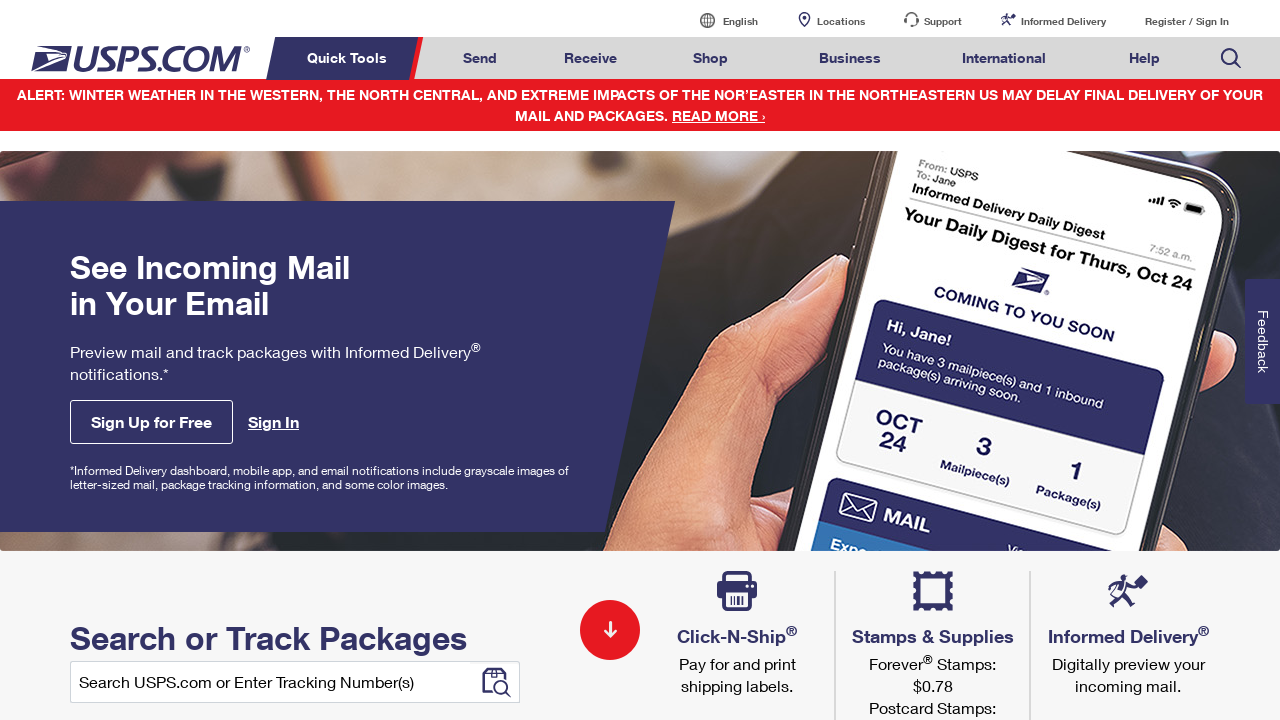

Clicked navigation menu to access postage tools at (350, 58) on xpath=//a[@class='nav-first-element menuitem']
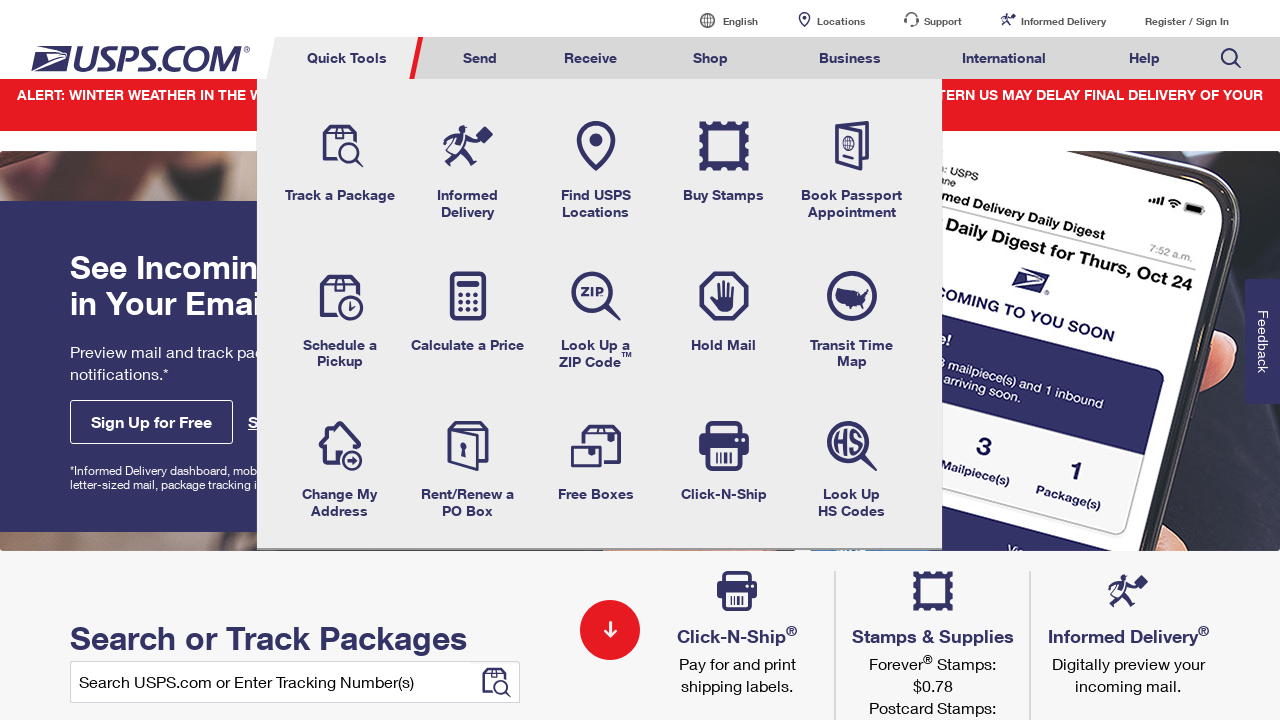

Clicked 'Calculate a Price' icon to navigate to price calculator at (468, 296) on xpath=//img[contains(@alt, 'Calculate a Price Icon')]
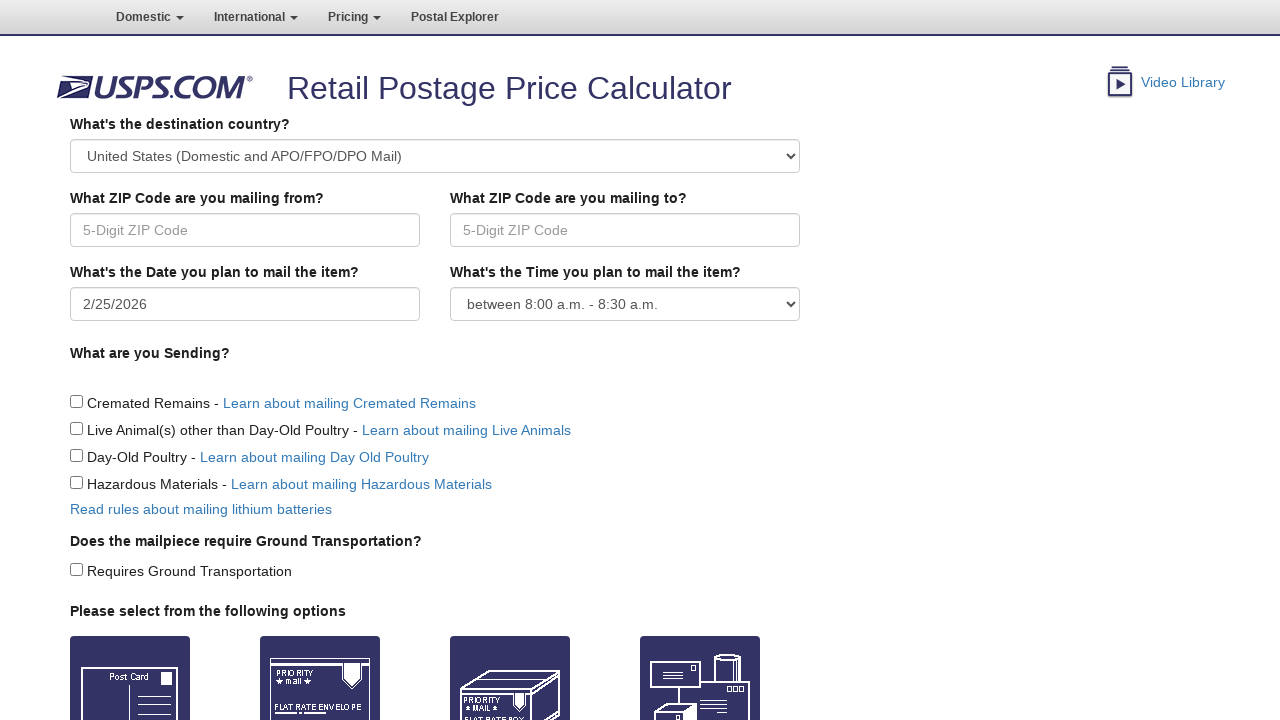

Selected 'Canada' as destination country for international postcard on //select[@id='CountryID']
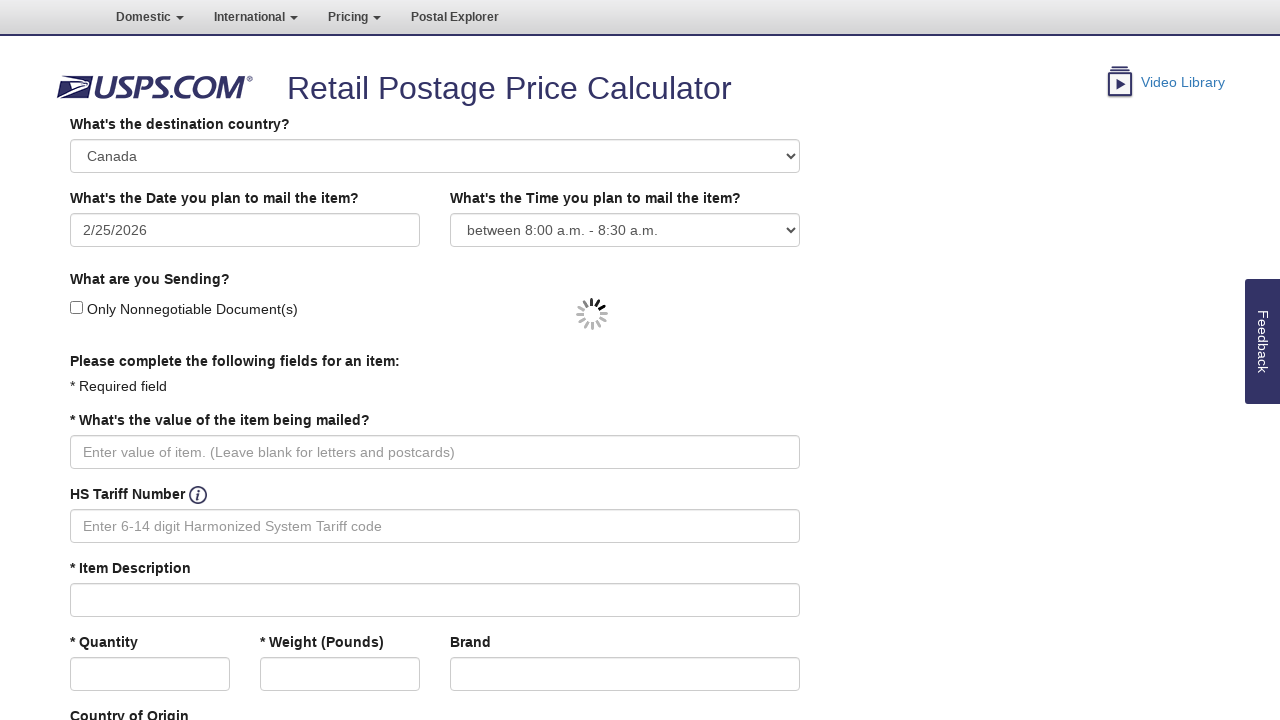

Selected 'Postcard' as mail type at (130, 361) on xpath=//input[@value='Postcard']
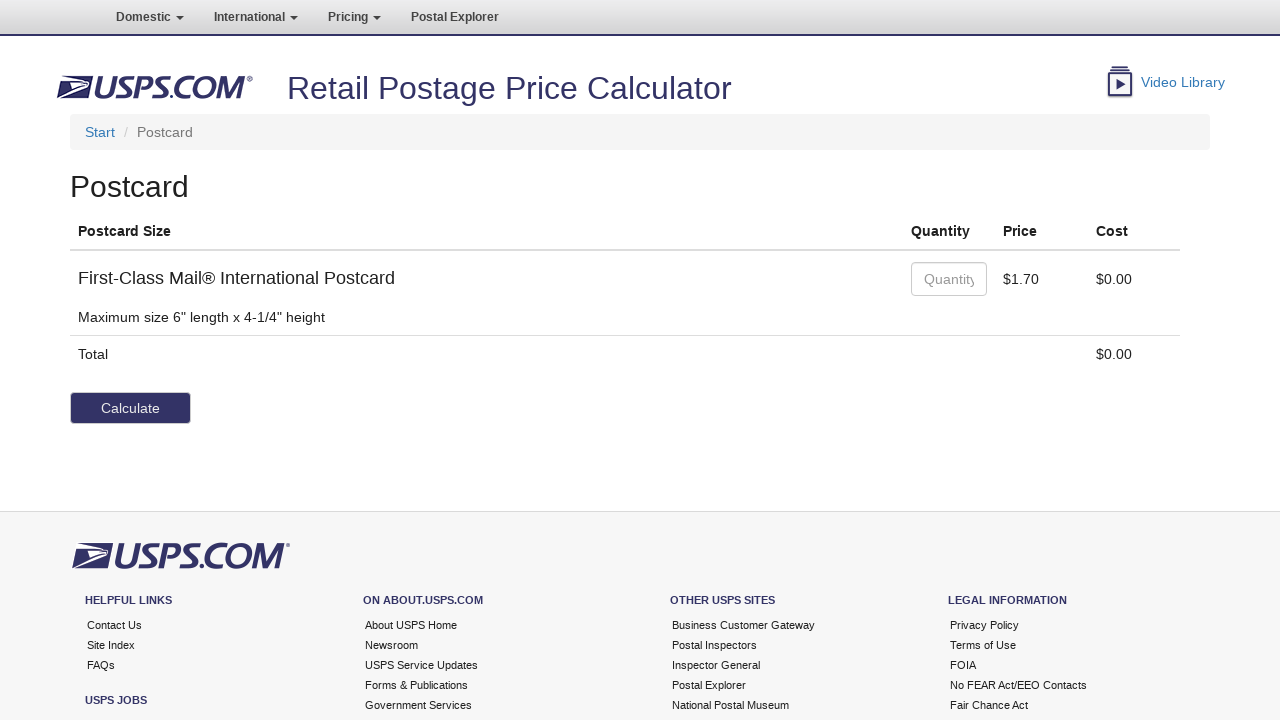

Clicked quantity input field at (949, 279) on xpath=//input[@id='quantity-0']
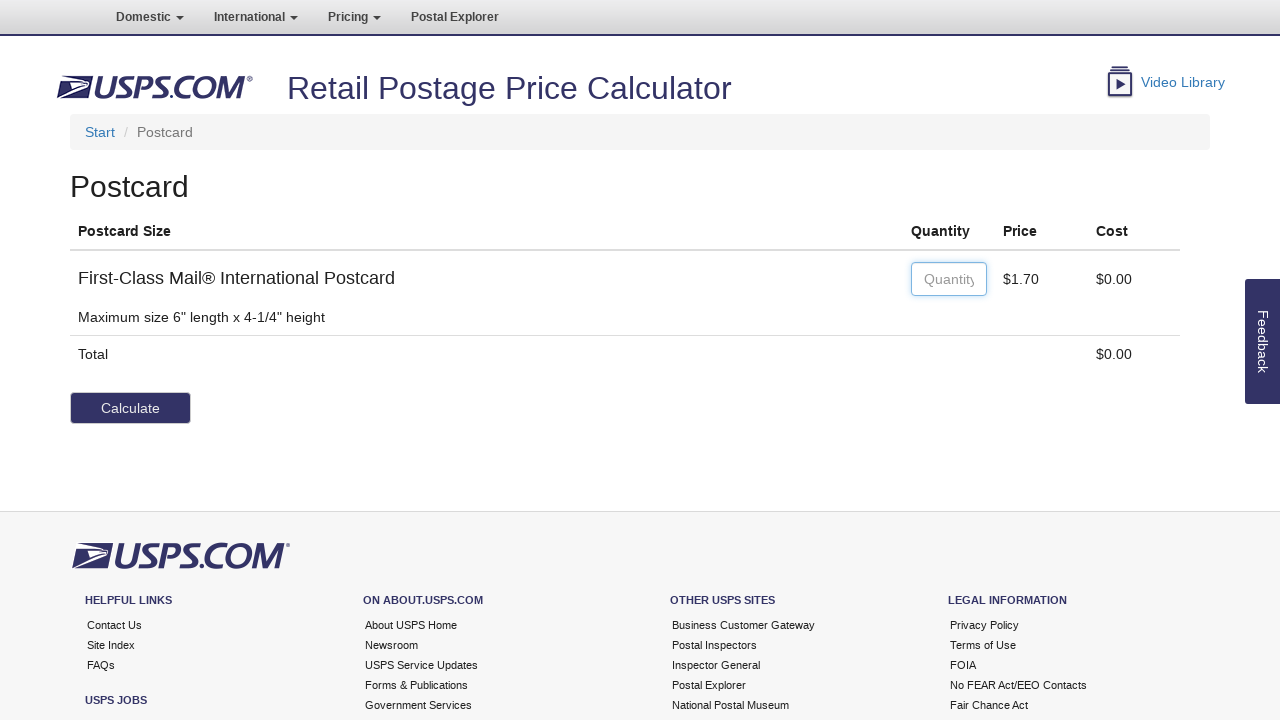

Entered quantity of 5 postcards on //input[@id='quantity-0']
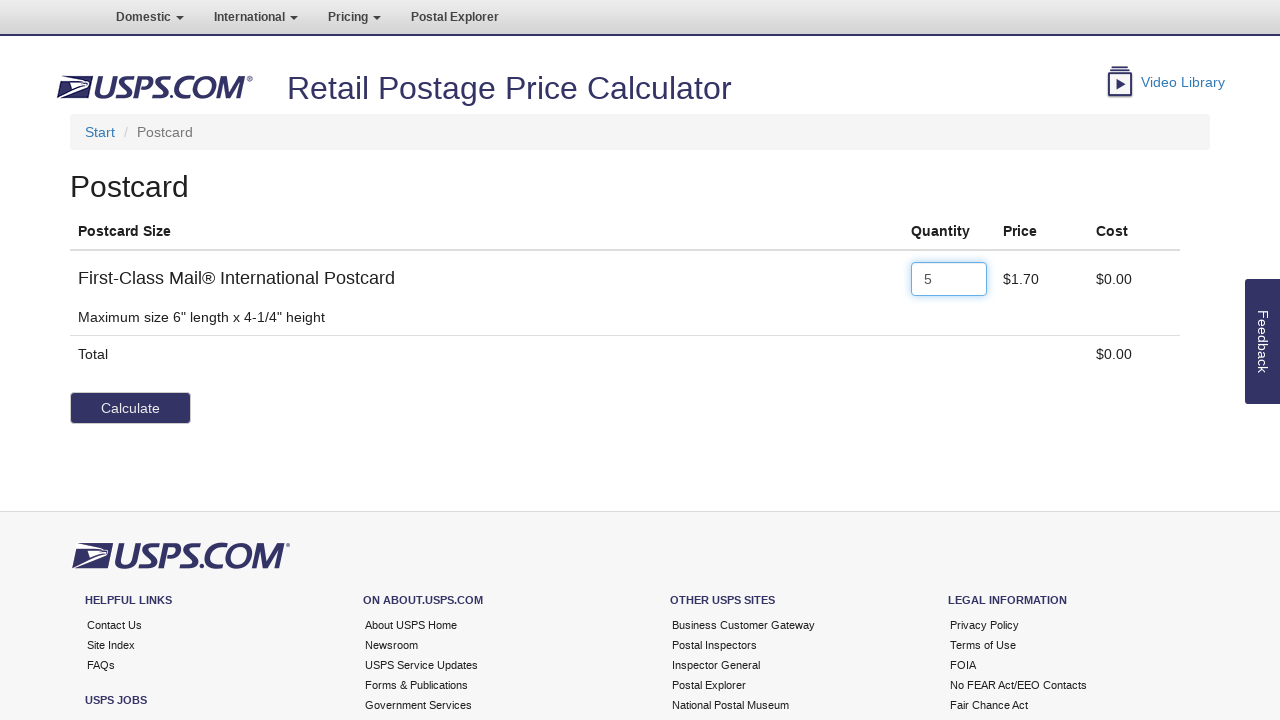

Clicked 'Calculate Price' button to compute postage cost at (130, 408) on xpath=//input[@class='btn btn-pcalc btn-default']
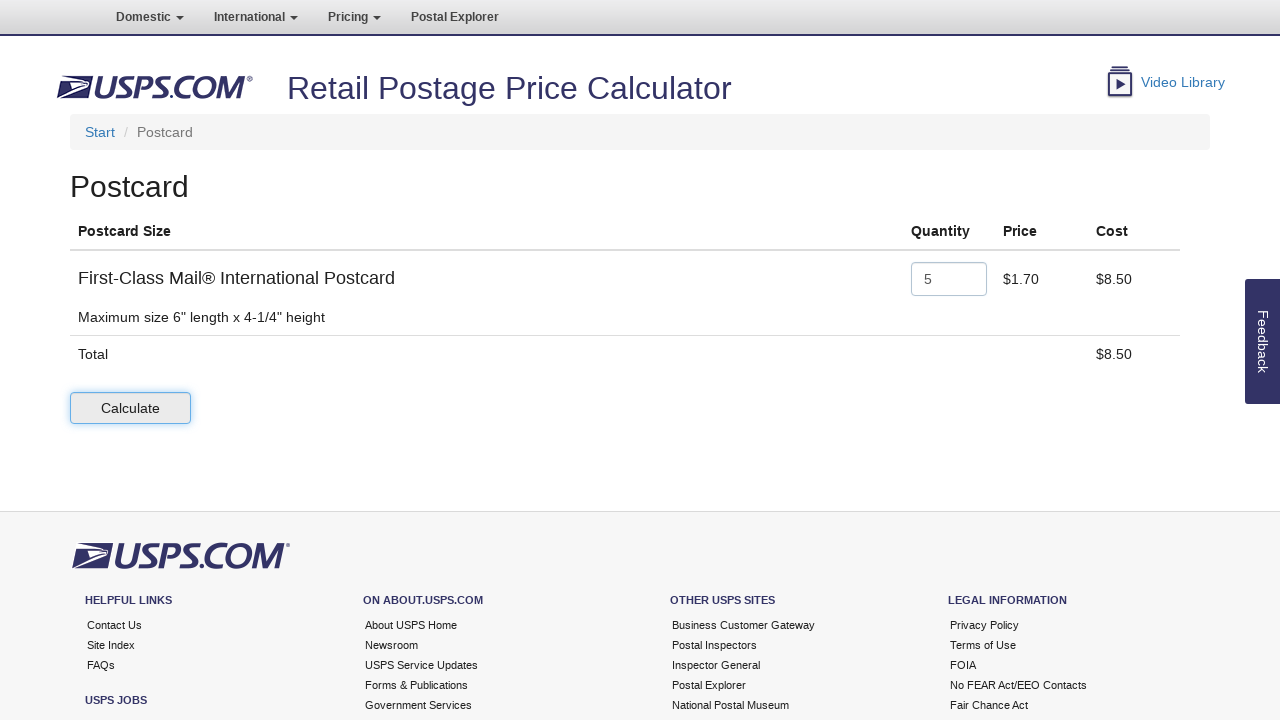

Total cost displayed for 5 international postcards to Canada
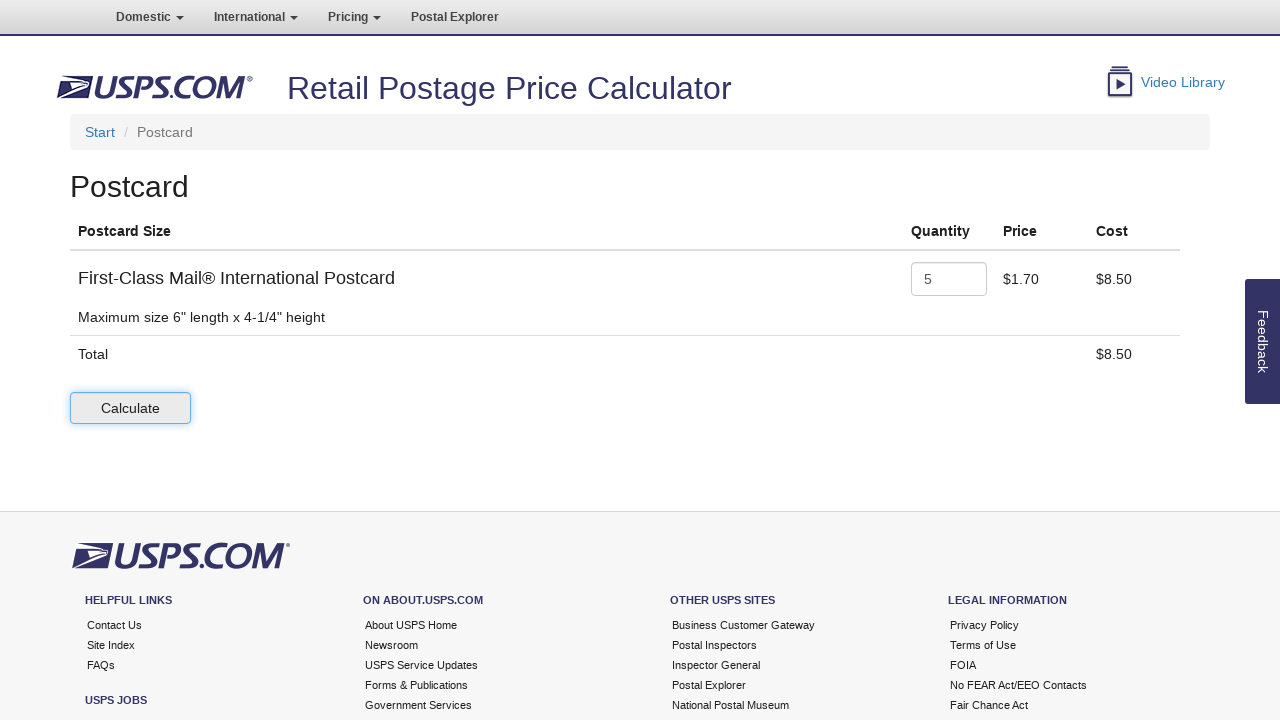

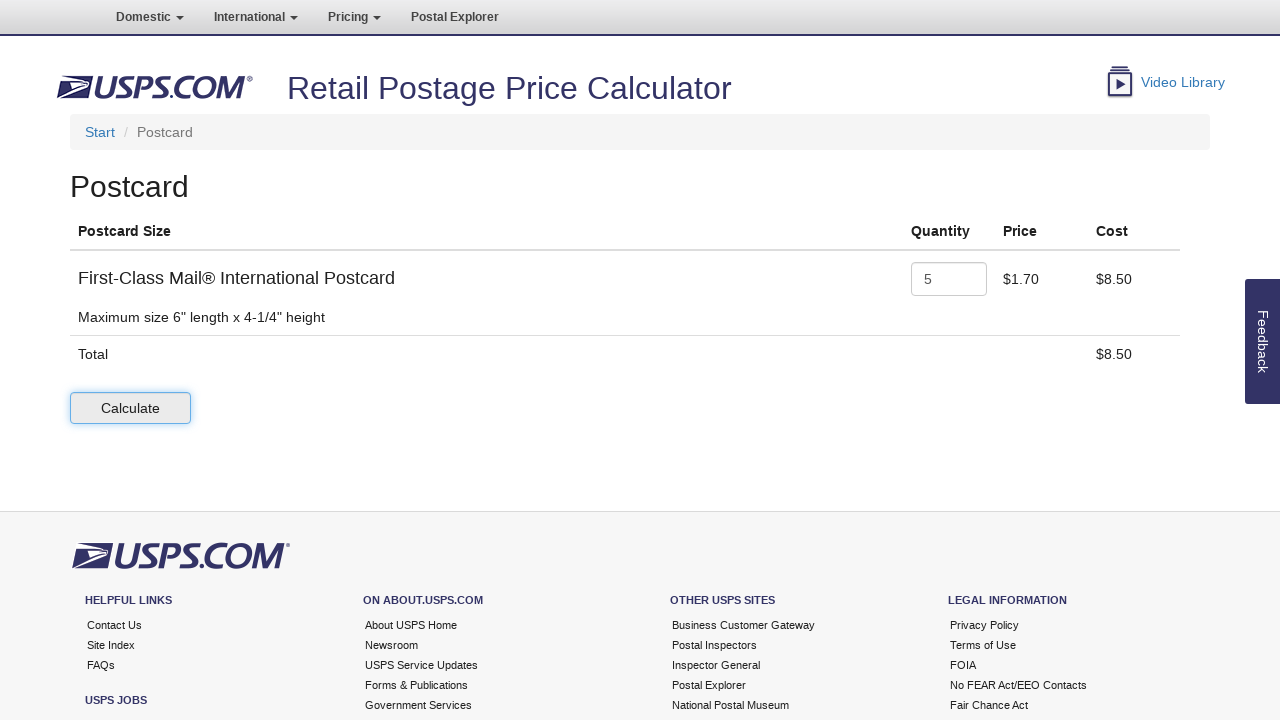